Tests add/remove element functionality by clicking the "Add Element" button, verifying the "Delete" button appears, clicking delete, and verifying it's no longer displayed.

Starting URL: https://practice.cydeo.com/add_remove_elements/

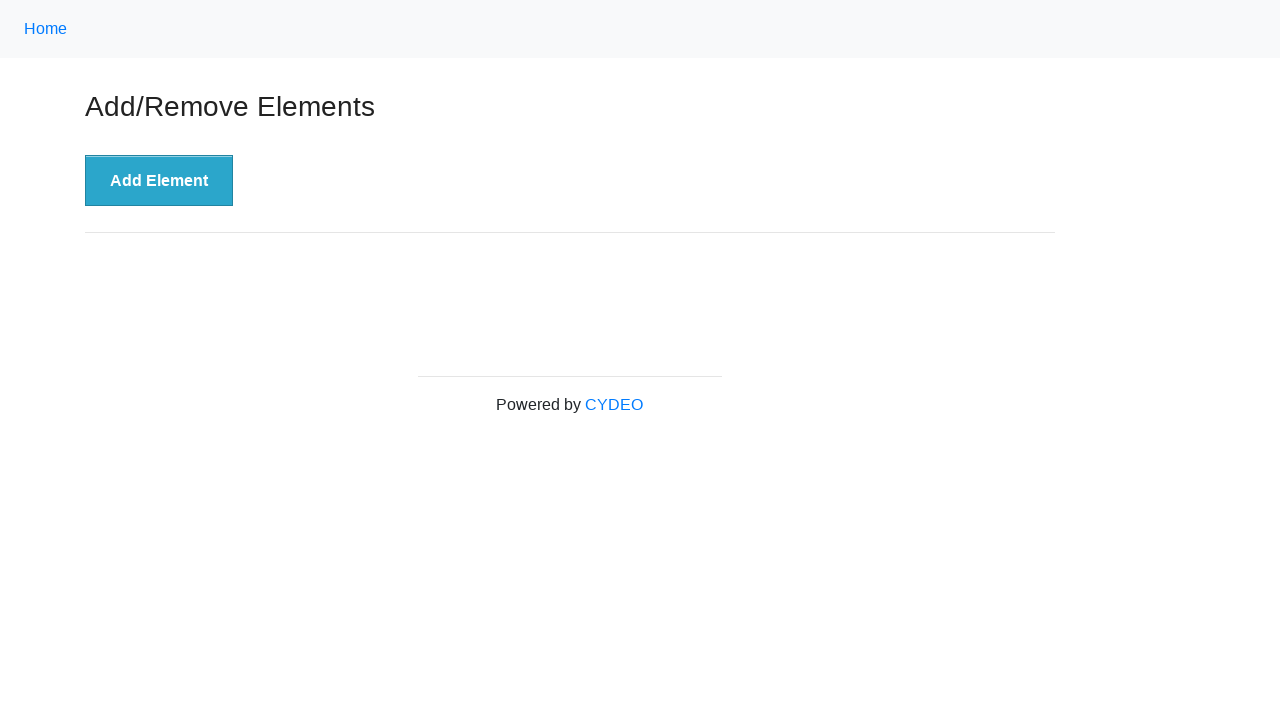

Navigated to add/remove elements practice page
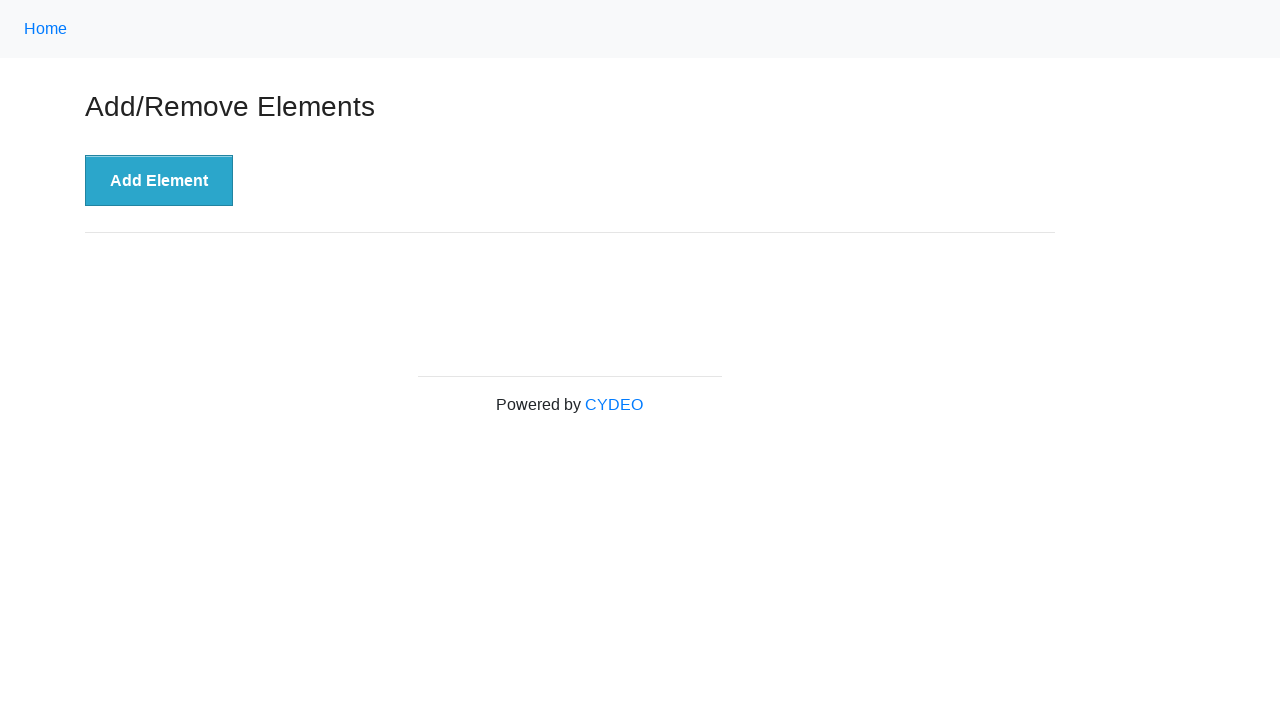

Clicked 'Add Element' button at (159, 181) on xpath=//button[.='Add Element']
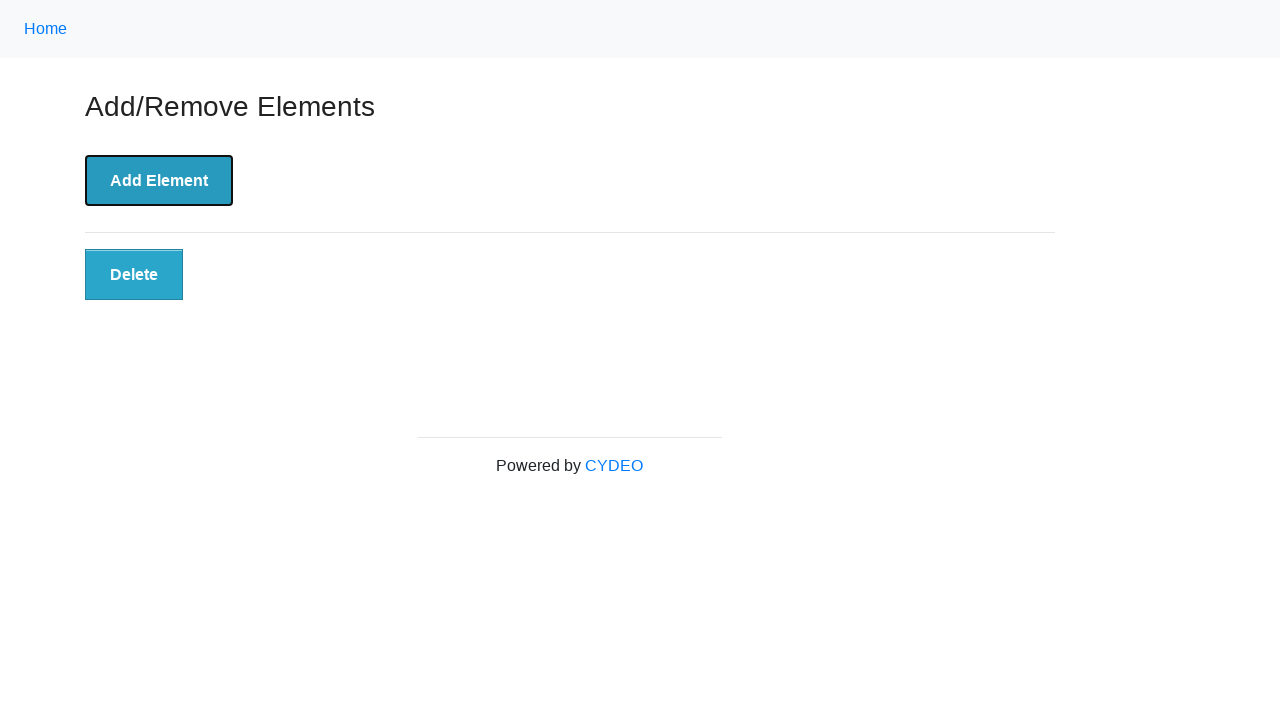

Verified 'Delete' button appeared after adding element
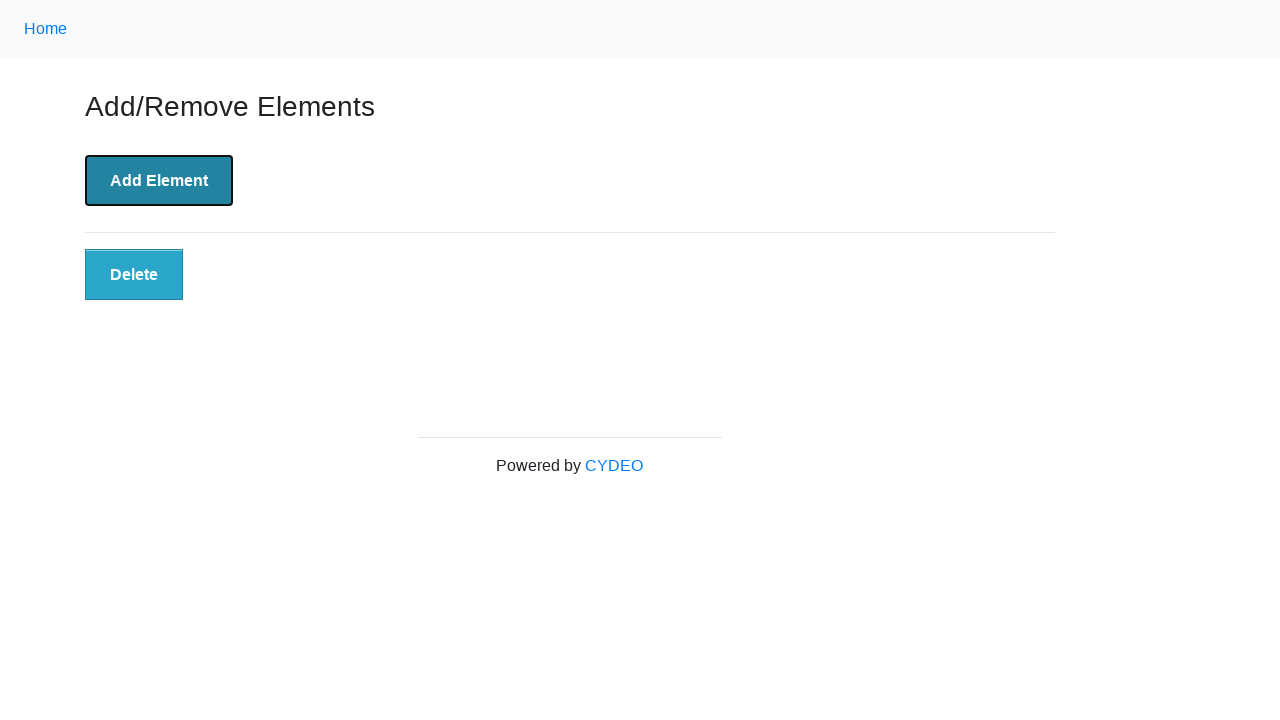

Clicked 'Delete' button to remove element at (134, 275) on xpath=//button[@class='added-manually']
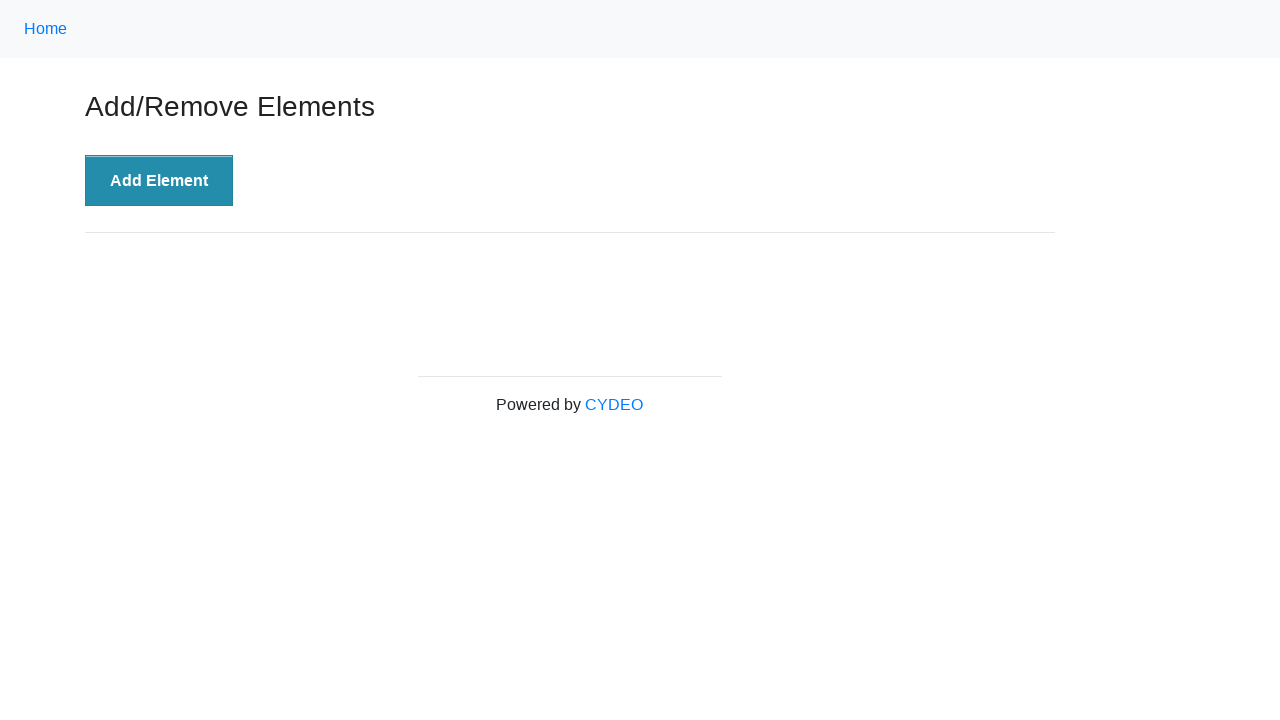

Verified 'Delete' button is no longer displayed after removal
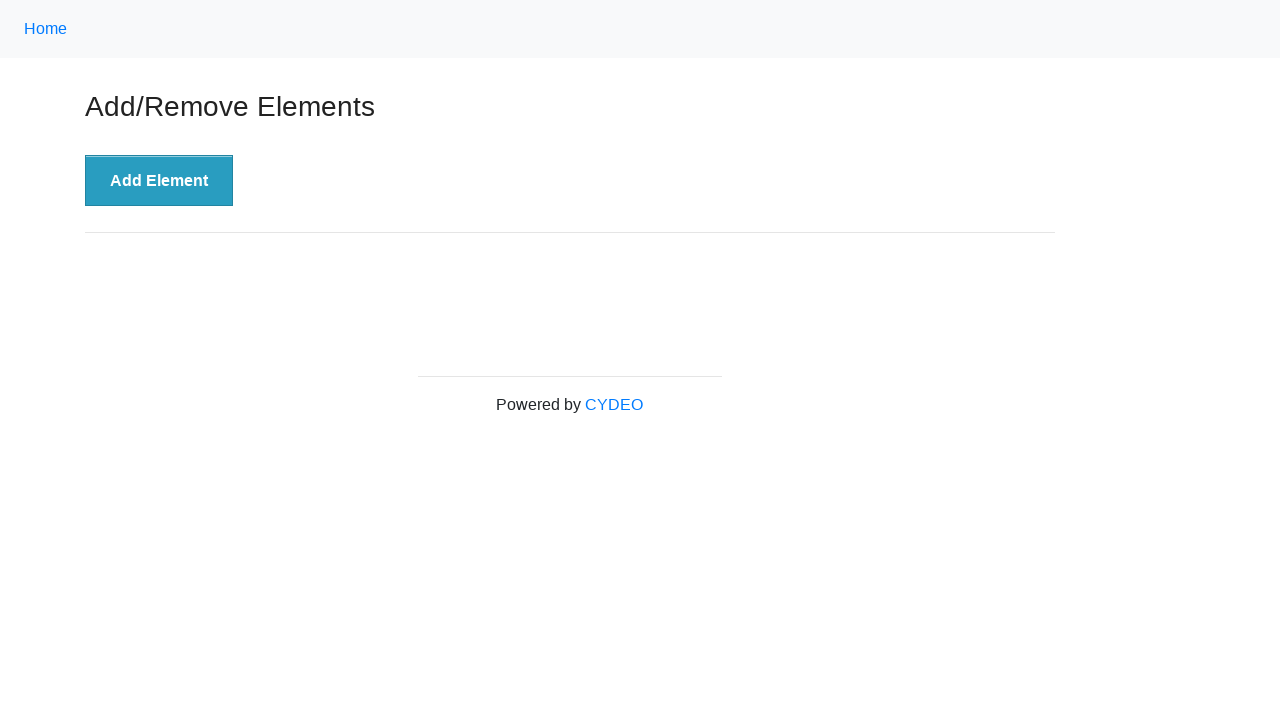

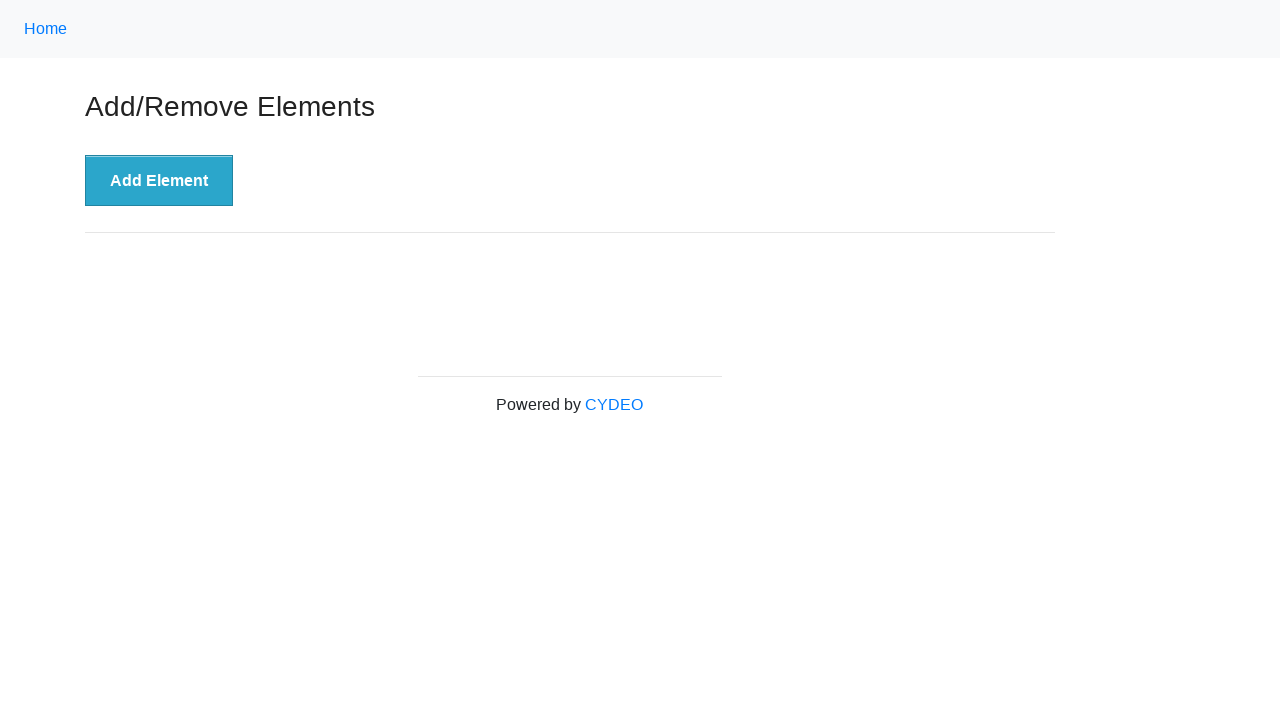